Tests a web form by entering text into a text box and clicking the submit button, then verifies the success message is displayed

Starting URL: https://www.selenium.dev/selenium/web/web-form.html

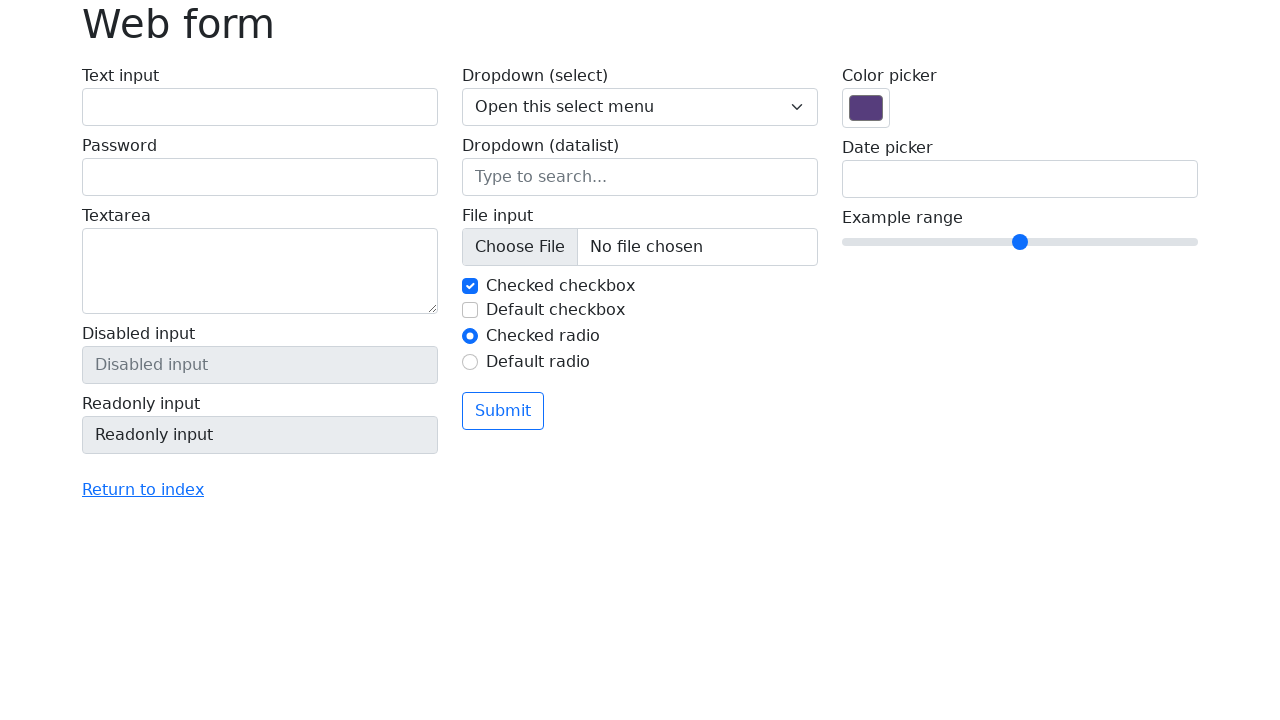

Verified page title is 'Web form'
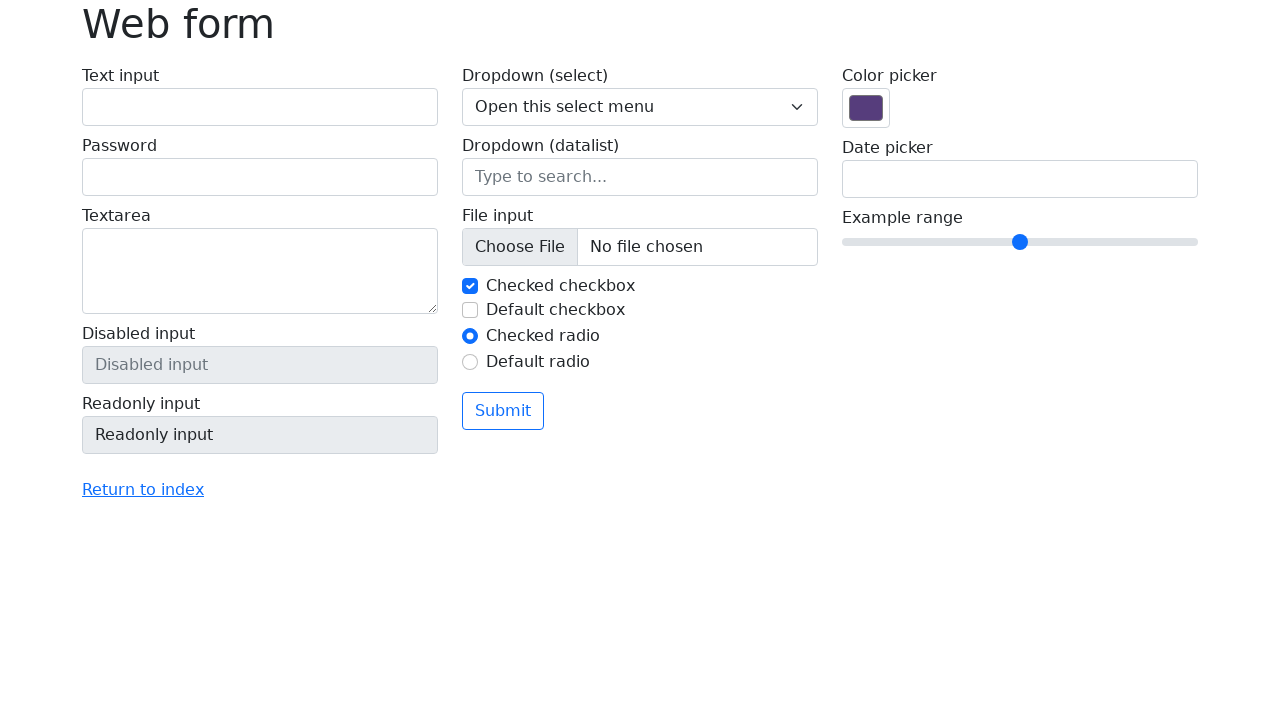

Filled text box with 'Selenium' on input[name='my-text']
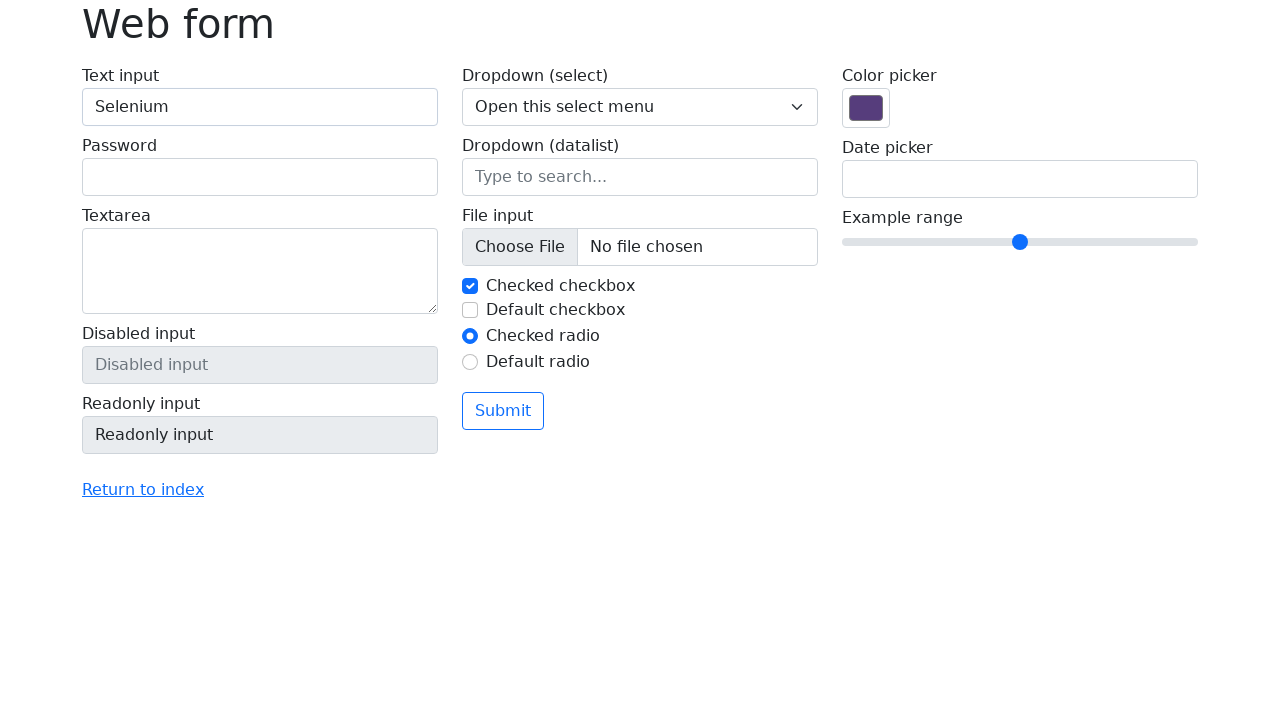

Clicked submit button at (503, 411) on button
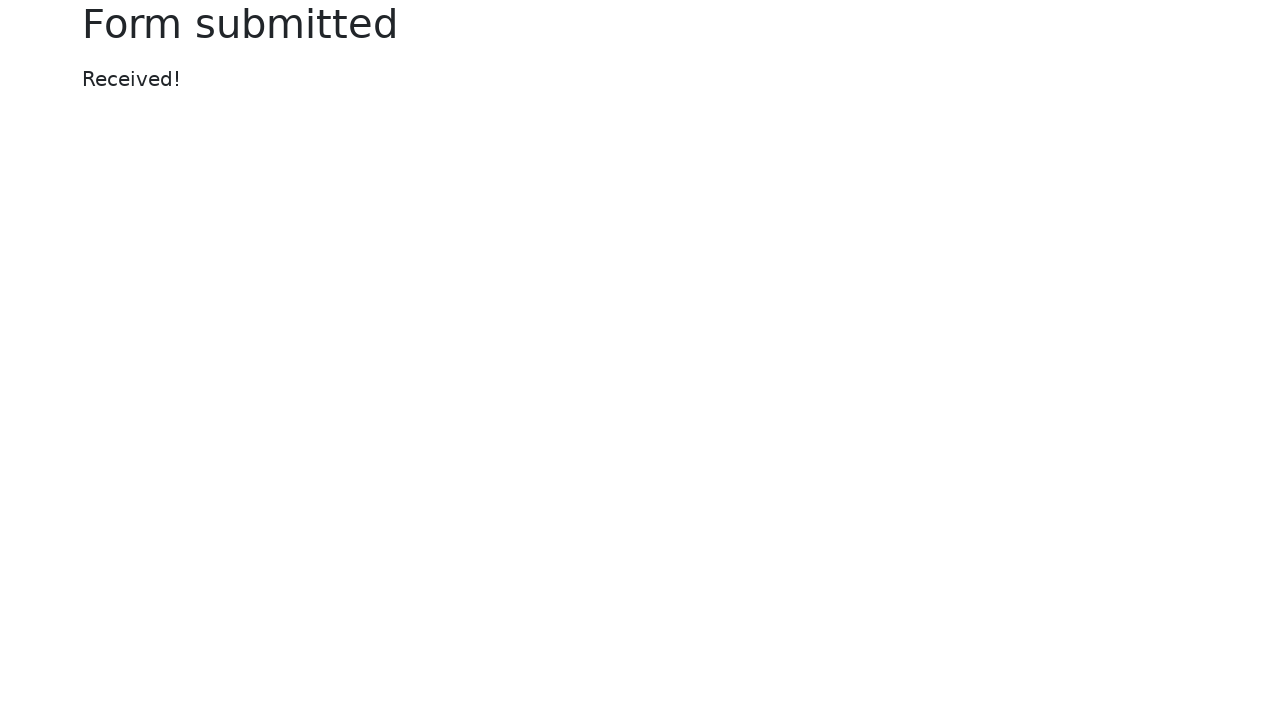

Located success message element
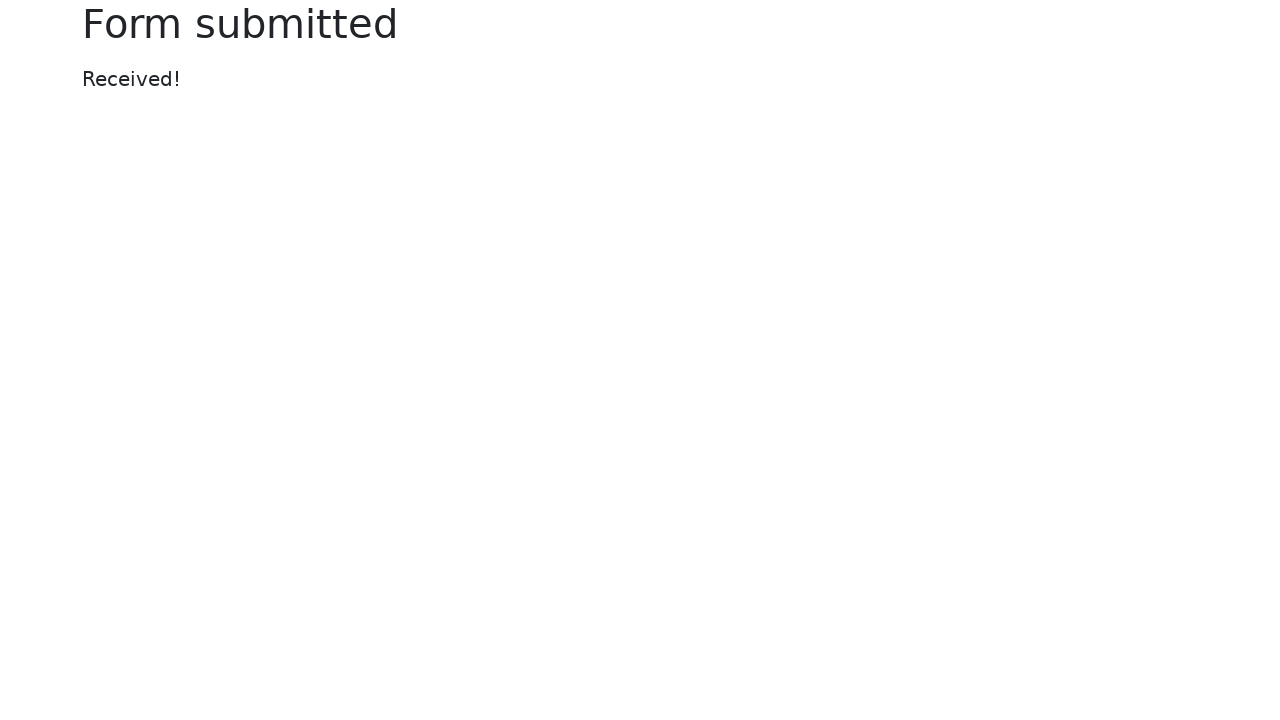

Verified success message displays 'Received!'
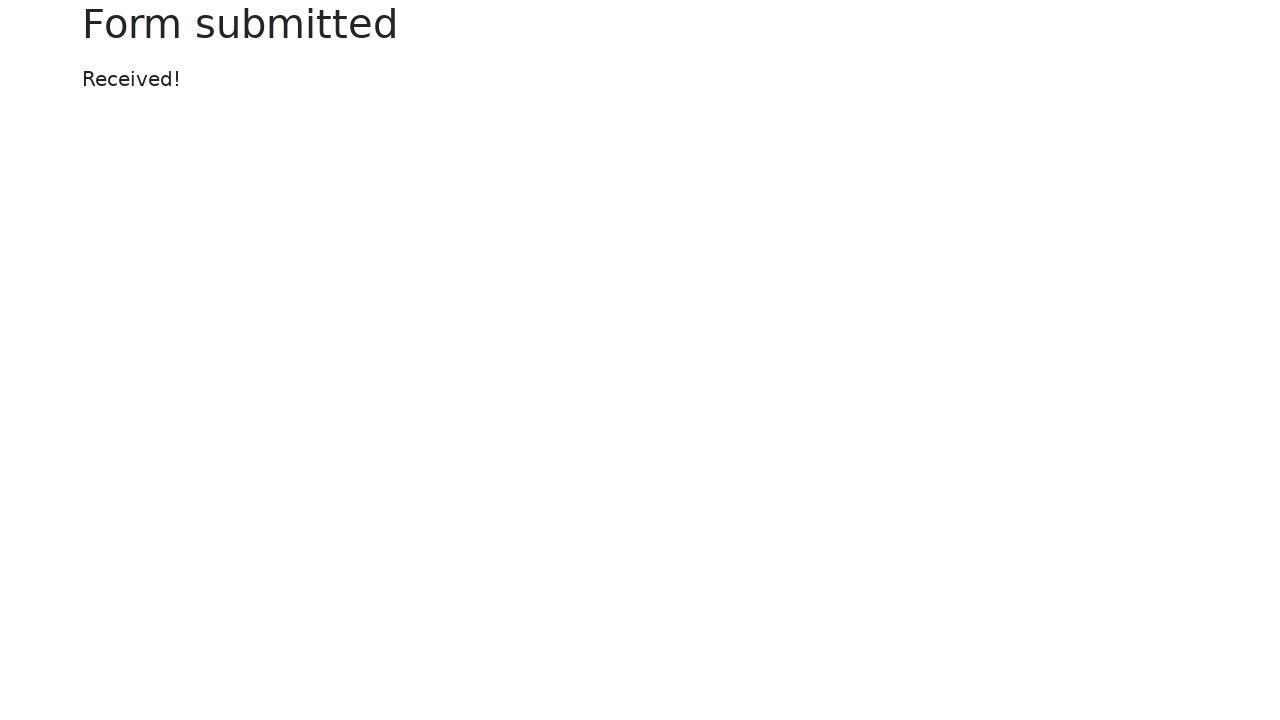

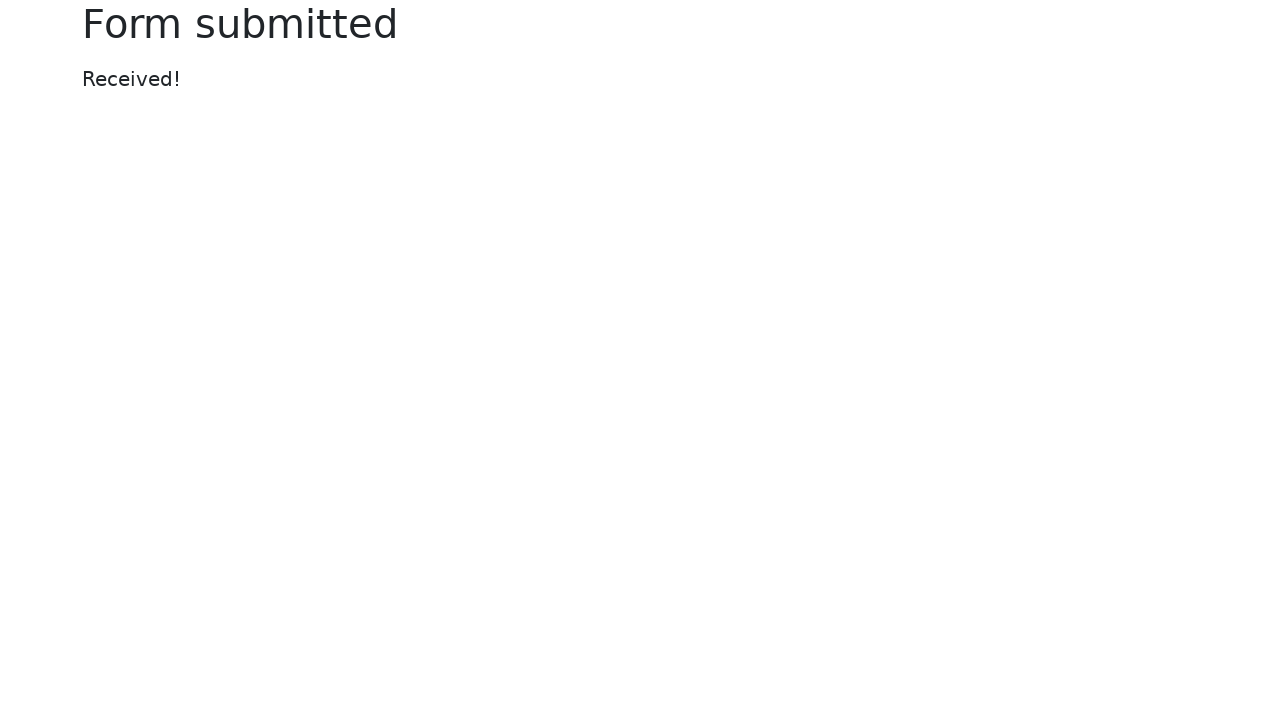